Tests static and dynamic content behavior by clicking the 'click here' link to enable partial static content, then verifying that first two items remain static while the third can change on refresh

Starting URL: https://the-internet.herokuapp.com/dynamic_content

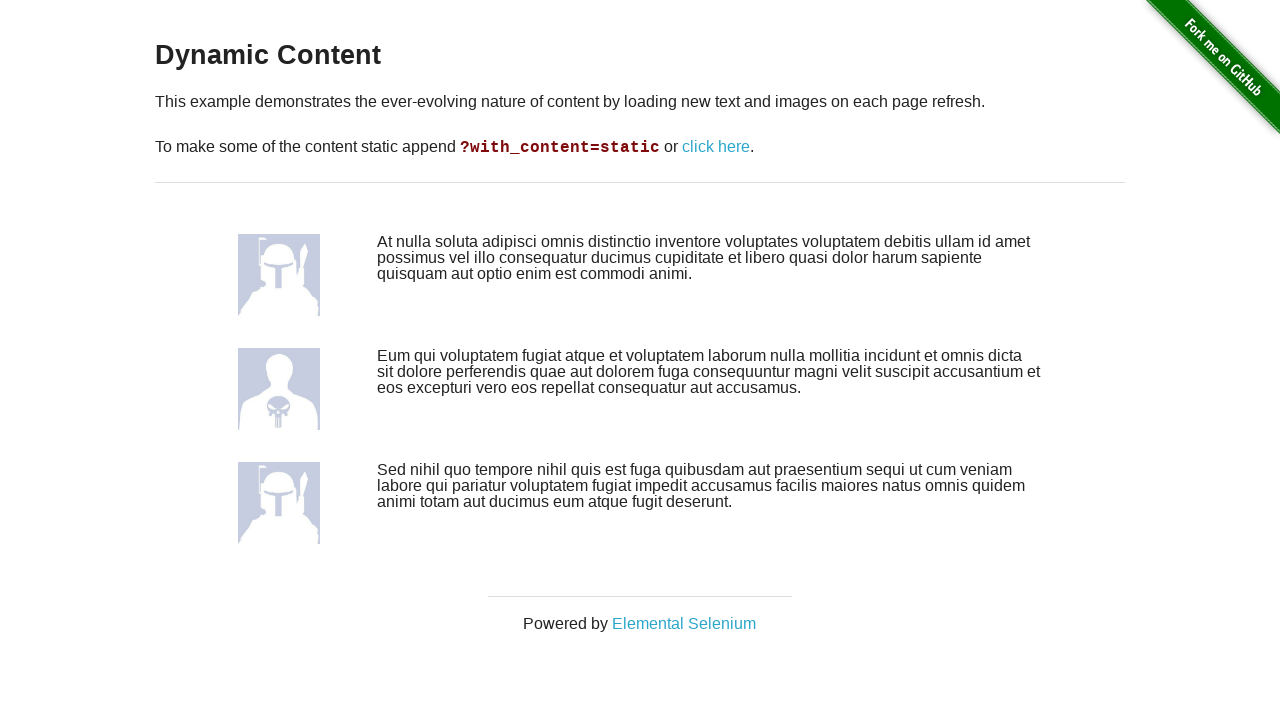

Waited for avatar images to load on initial page
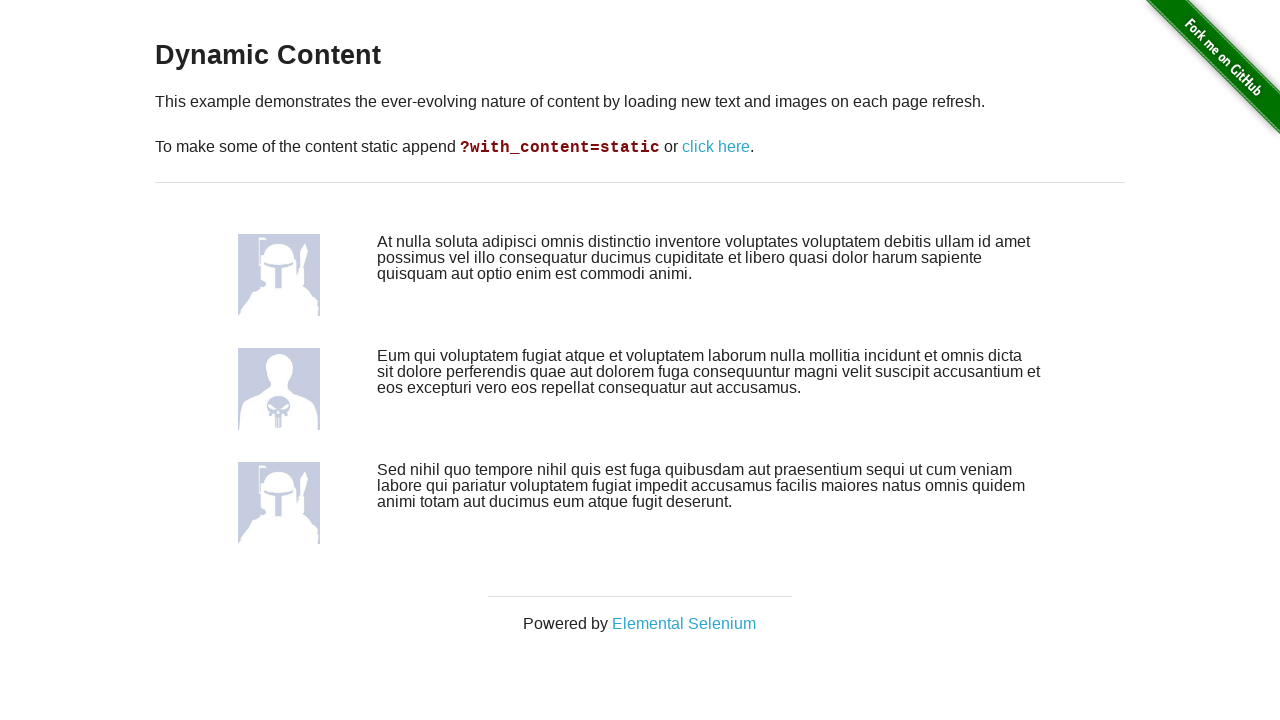

Clicked 'click here' link to enable static content mode at (716, 147) on a:text('click here')
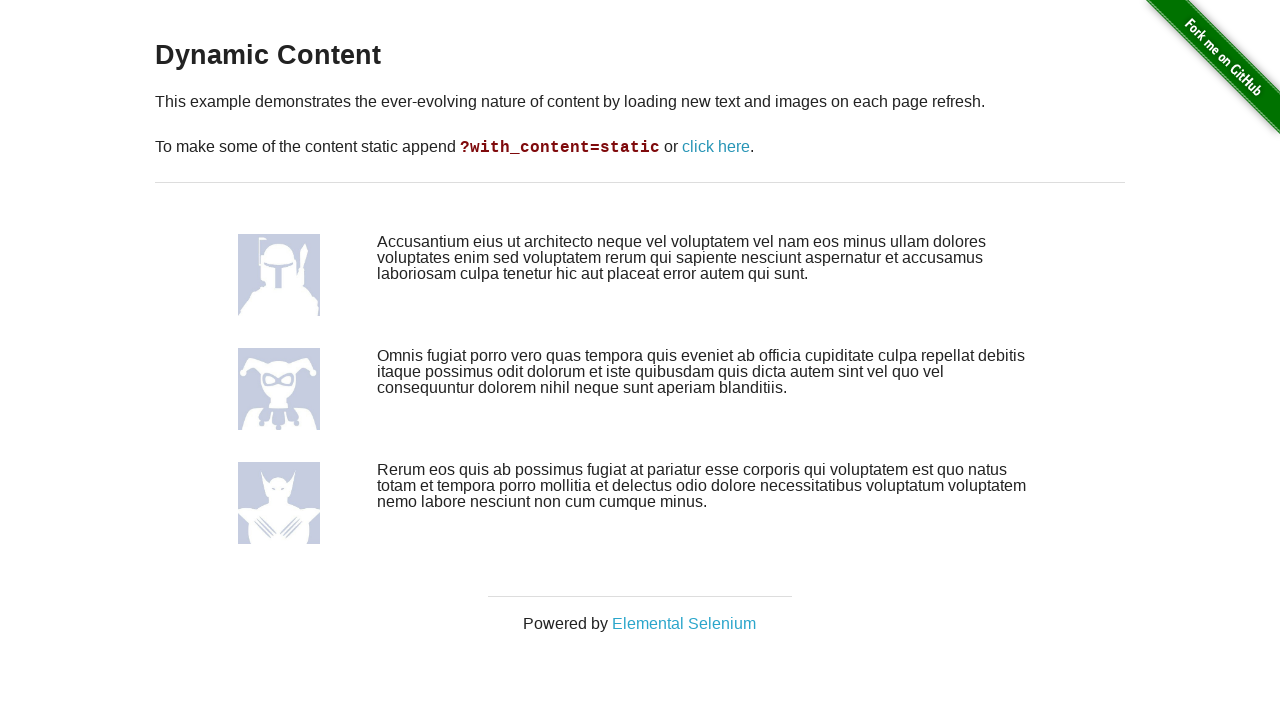

Waited for avatar images to load after clicking link
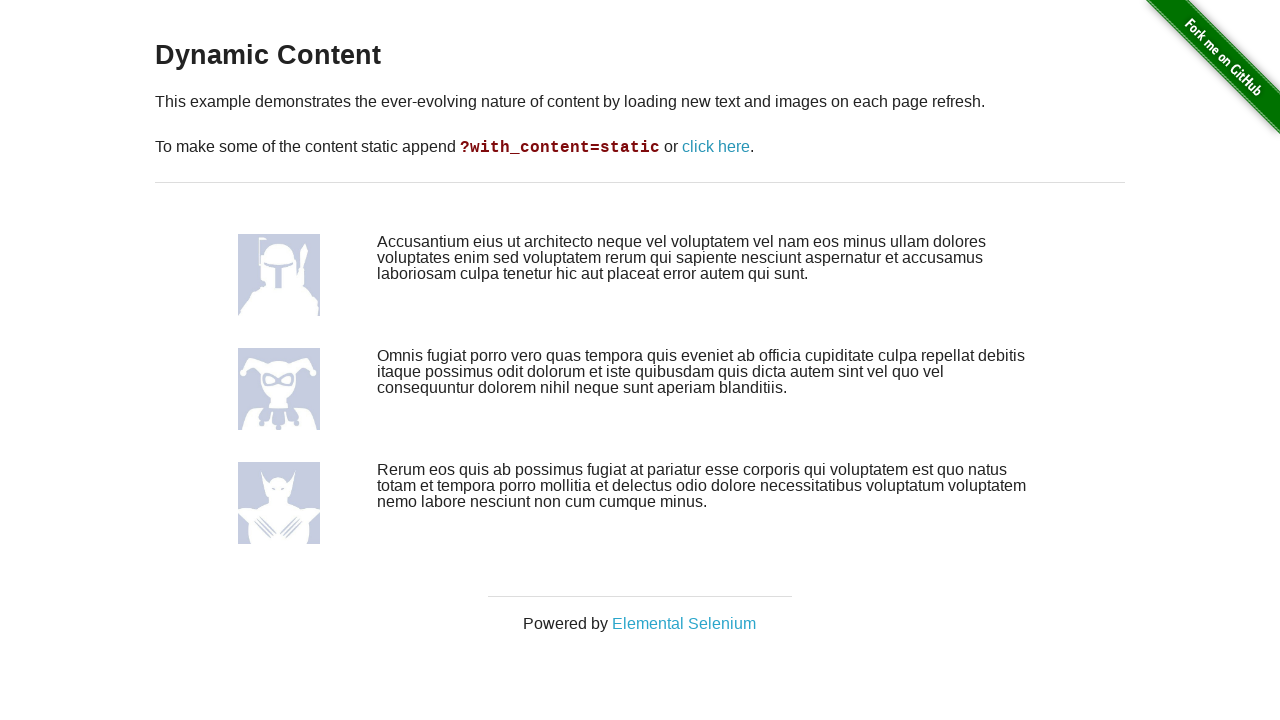

Captured original avatar sources before refresh
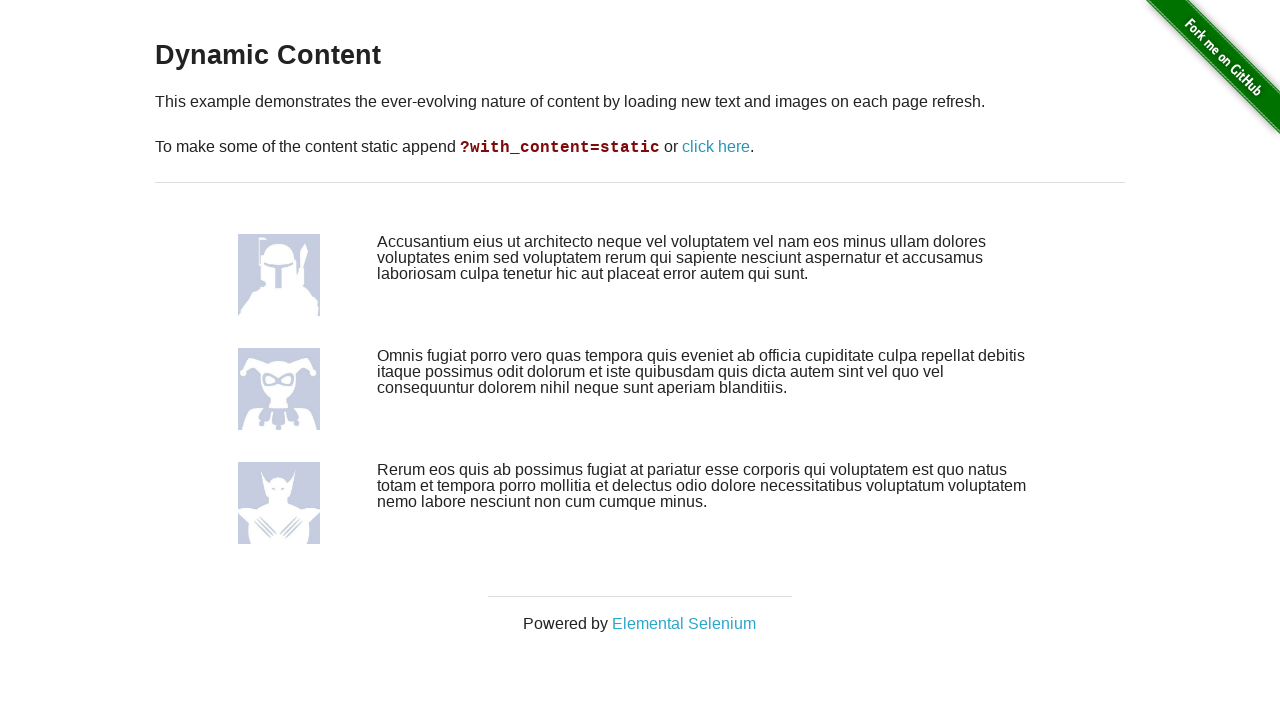

Captured original paragraph texts before refresh
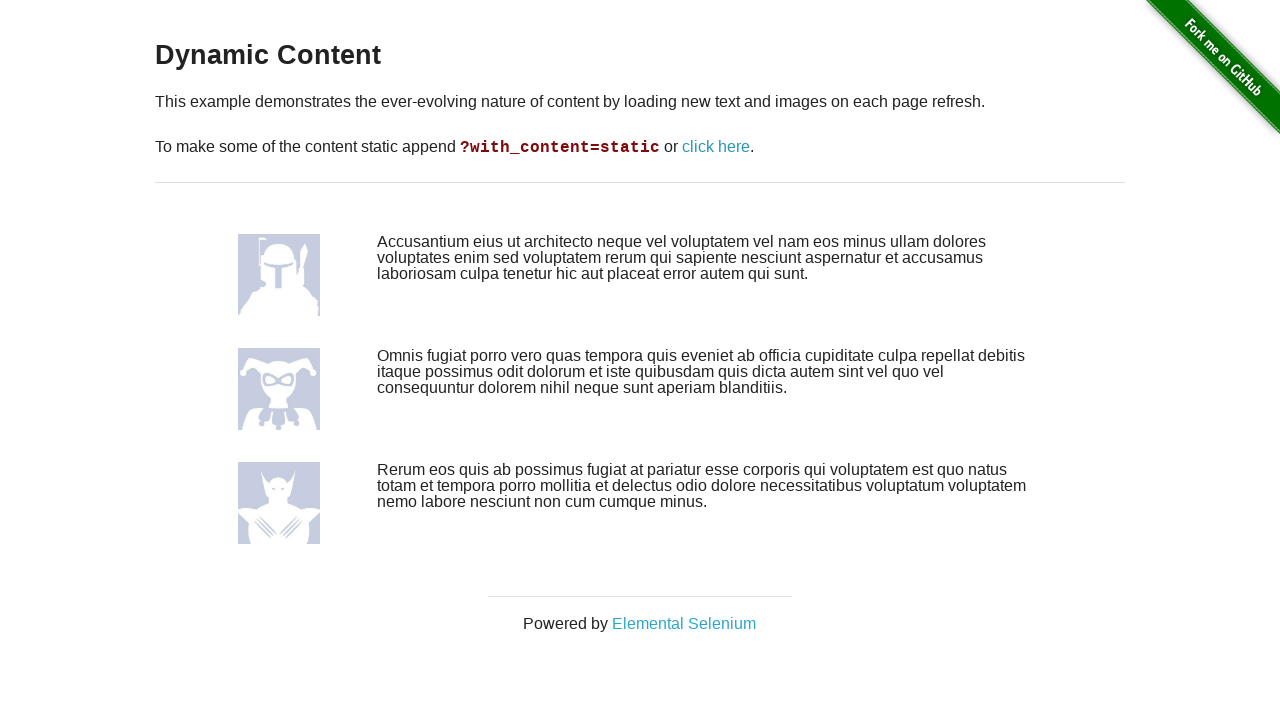

Refreshed the page
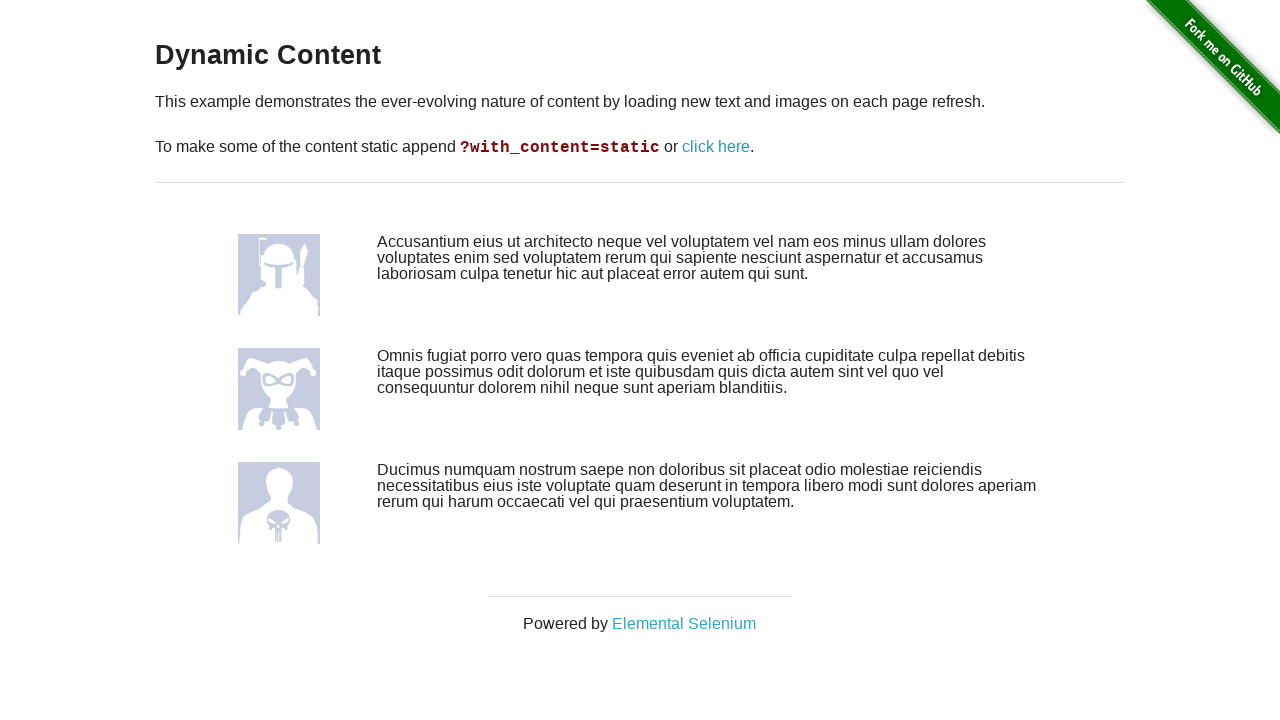

Waited for avatar images to reload after page refresh
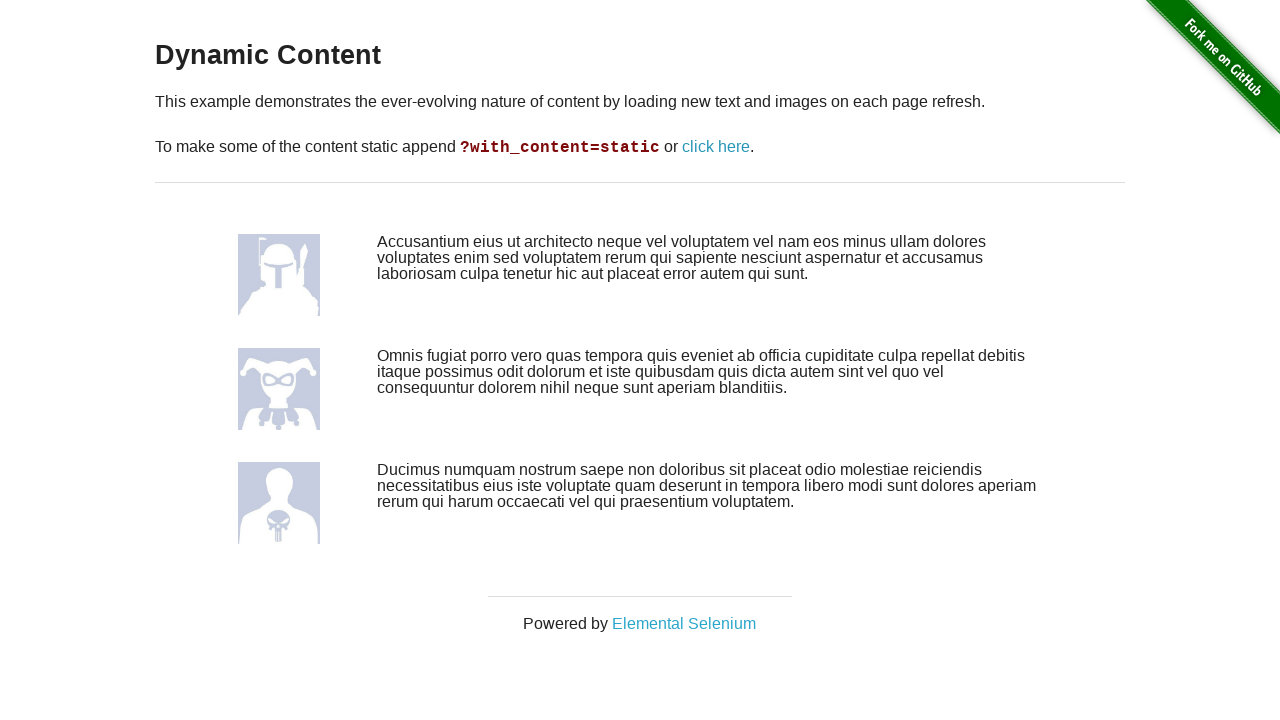

Captured new avatar sources after refresh
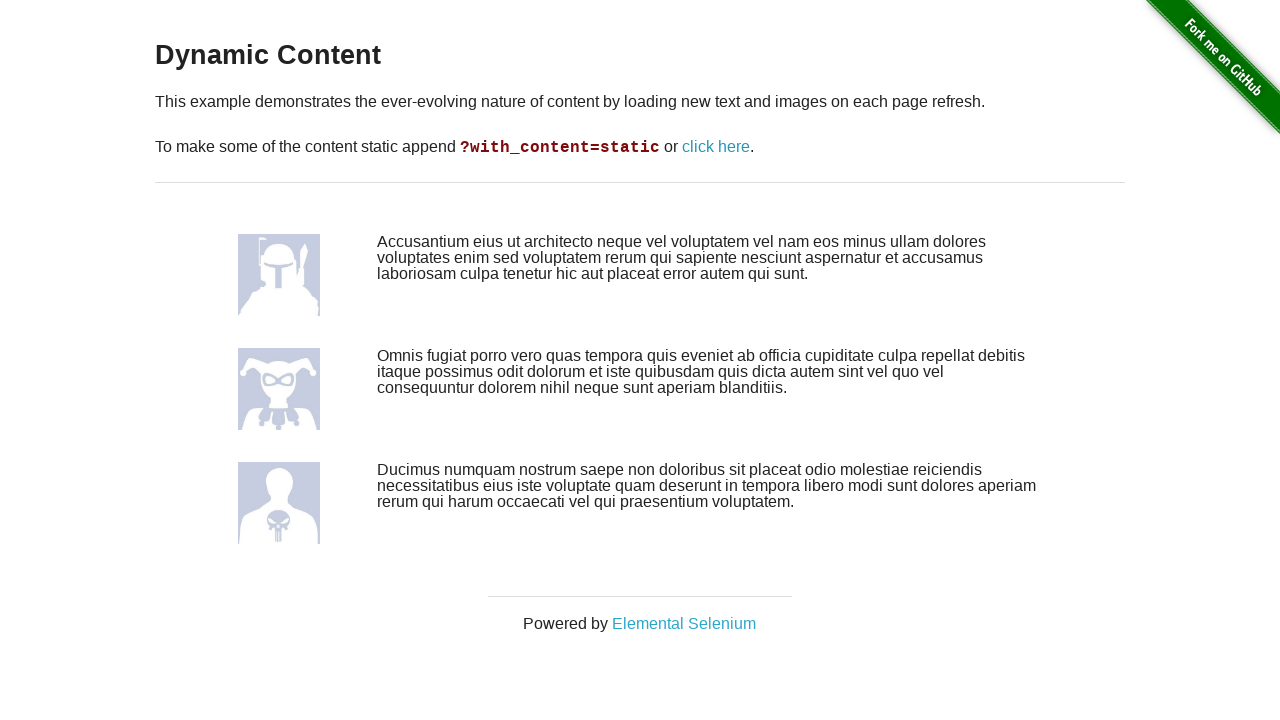

Captured new paragraph texts after refresh
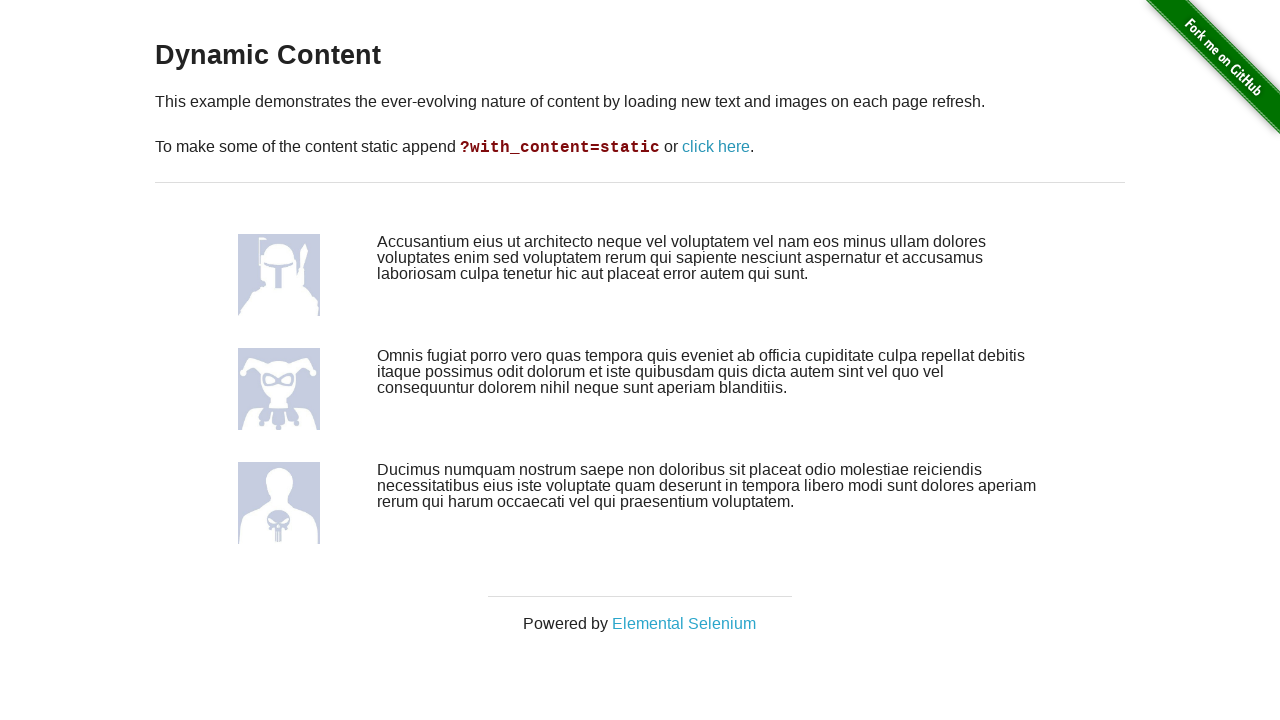

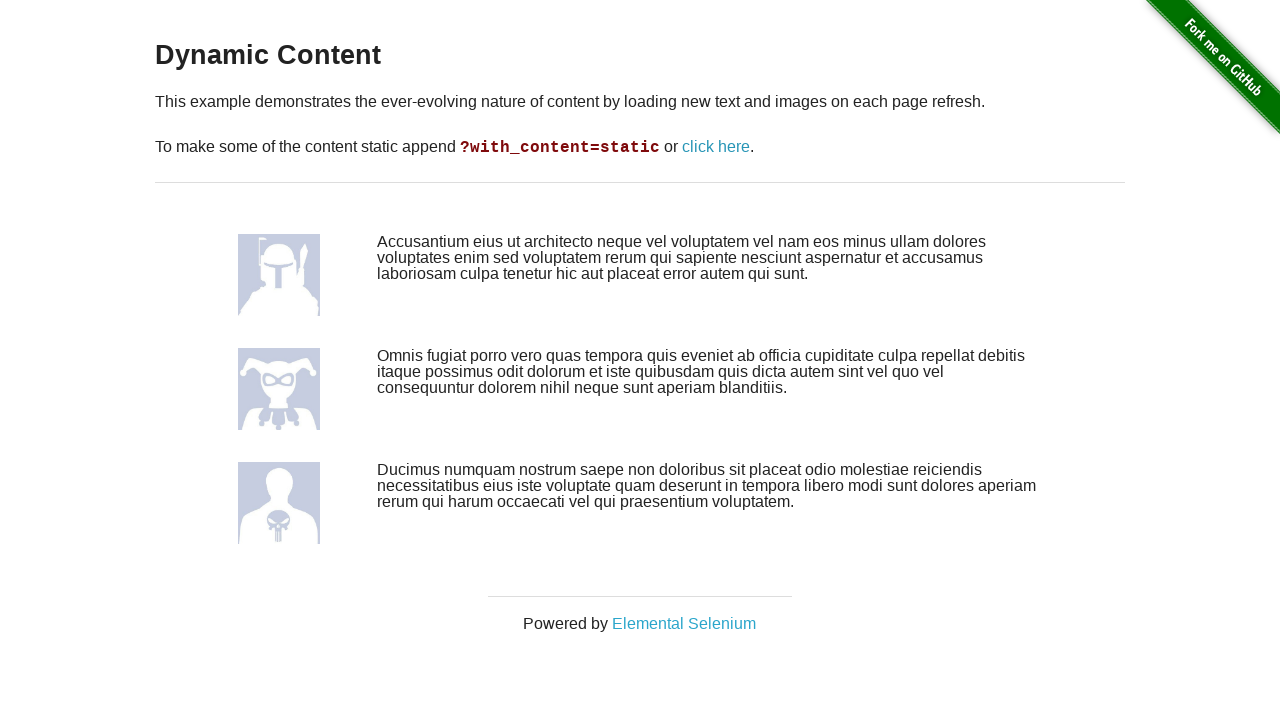